Navigates to the automation practice form page and locates elements on the page

Starting URL: https://demoqa.com/automation-practice-form

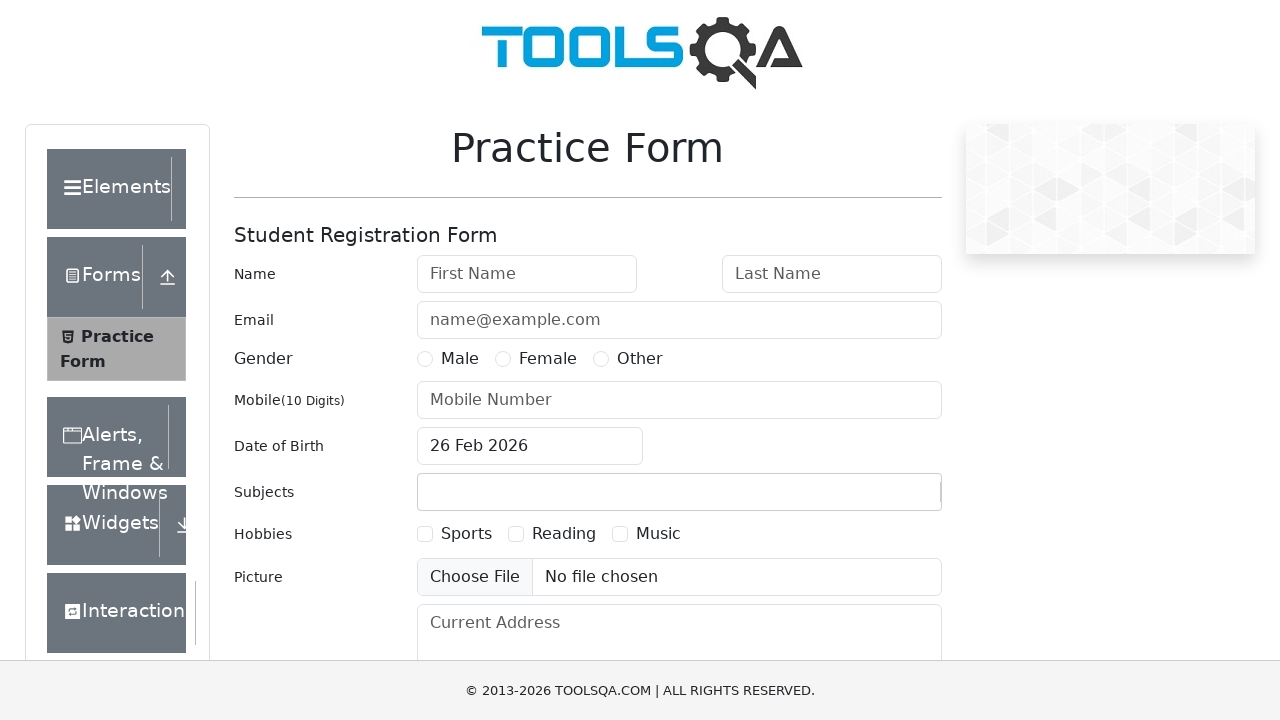

Waited for userForm element to load on automation practice form page
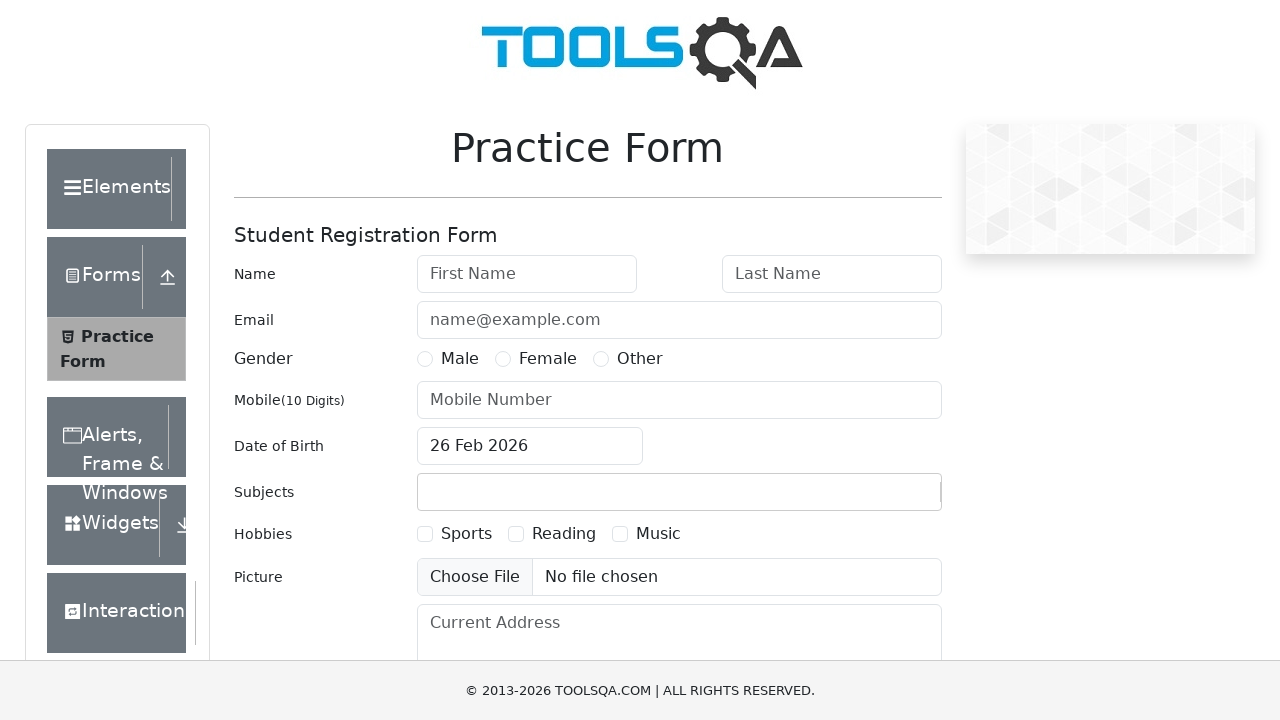

Located lastName input field on the form
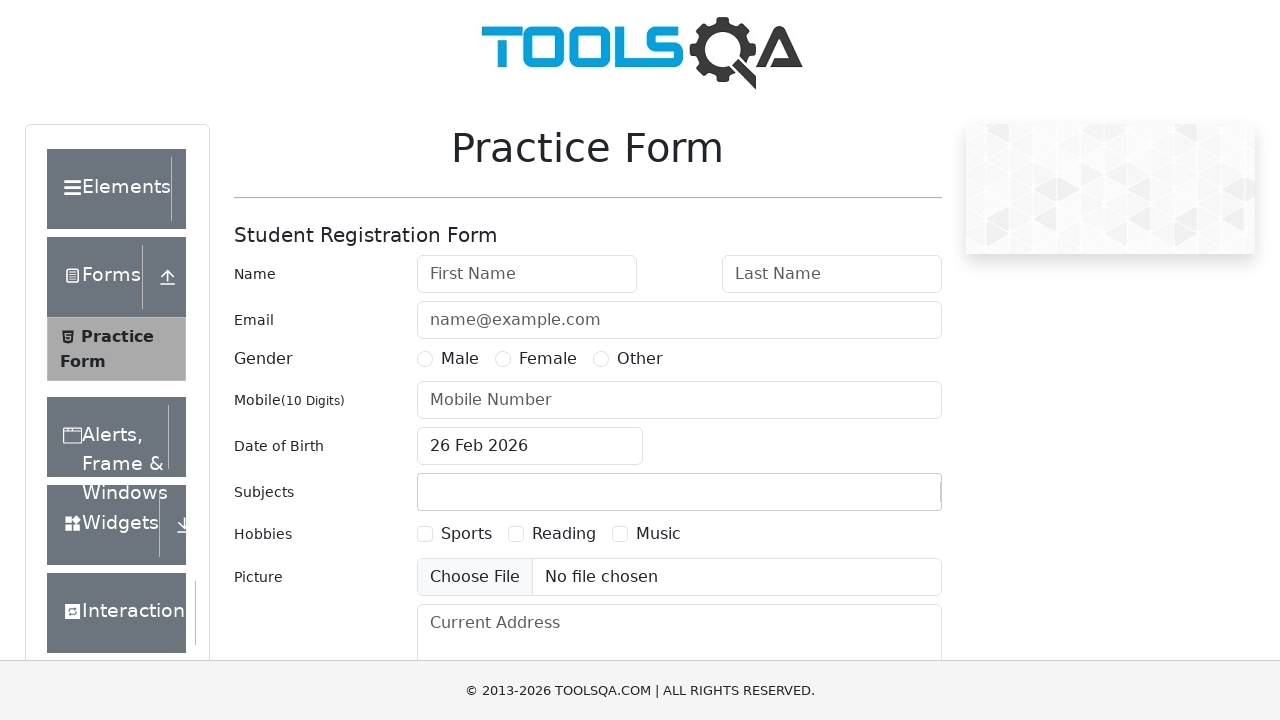

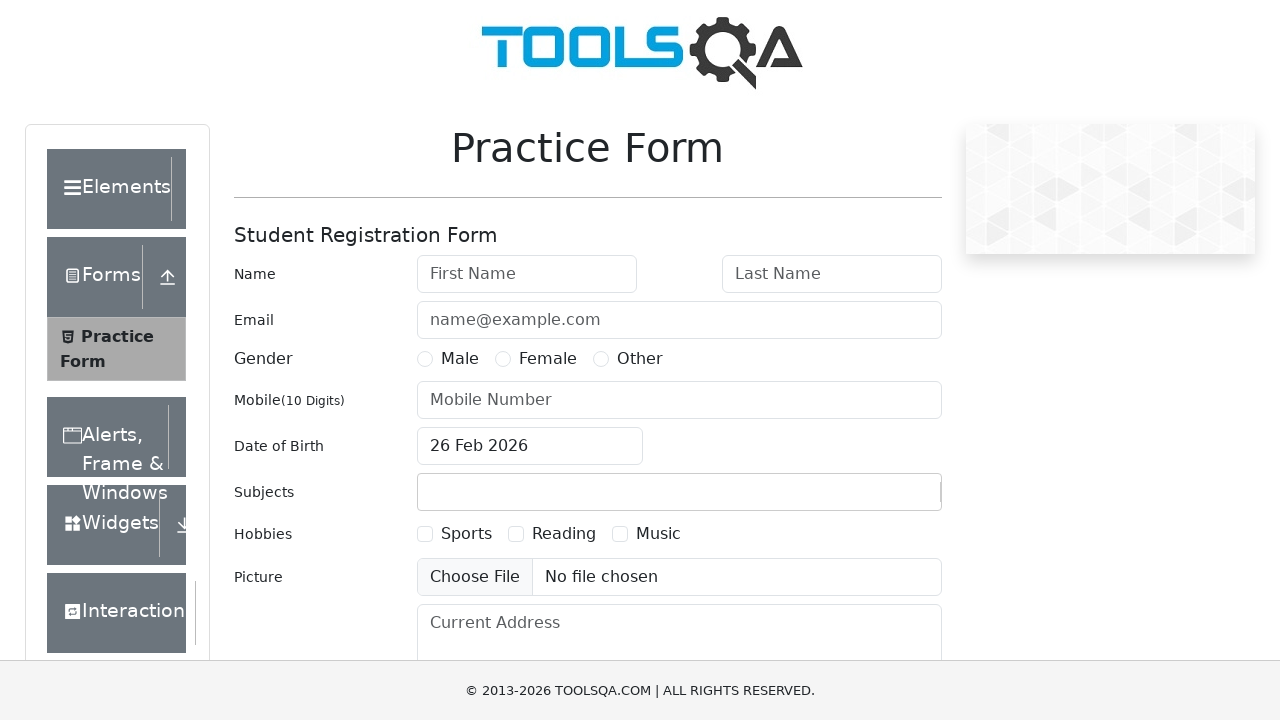